Tests add/remove elements functionality by clicking buttons to add and remove elements

Starting URL: https://the-internet.herokuapp.com/

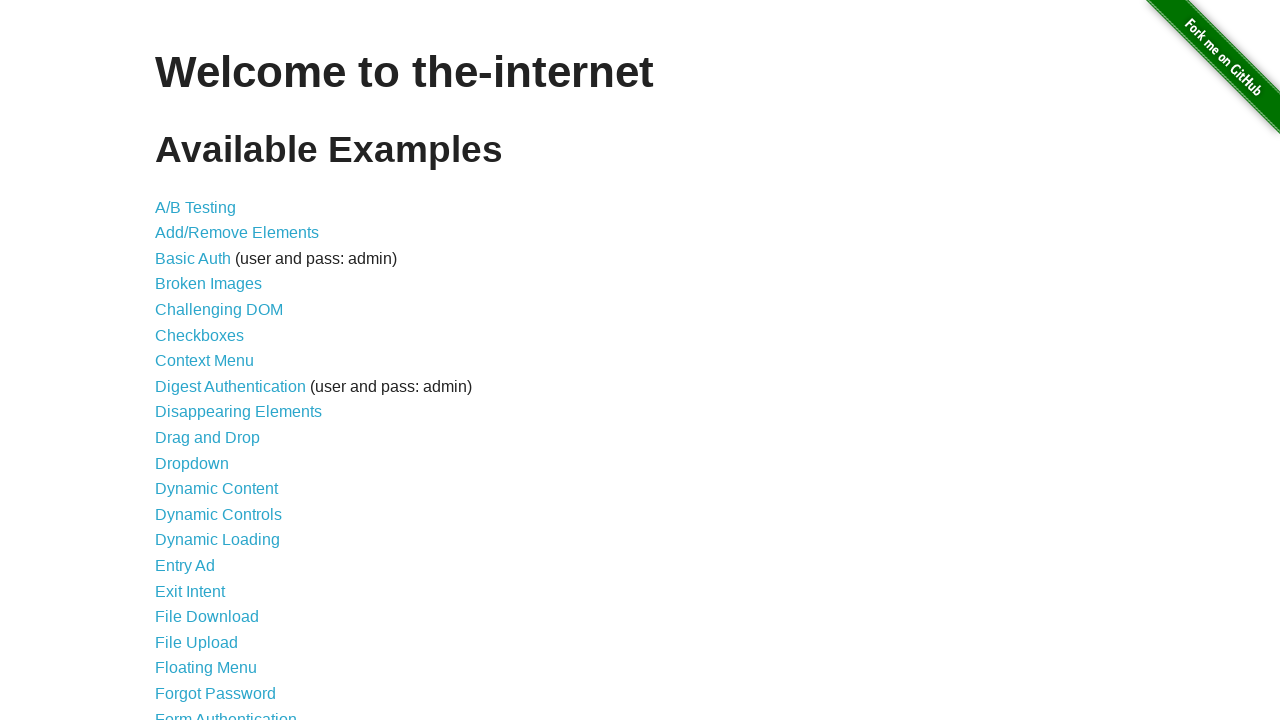

Clicked on Add/Remove Elements link at (237, 233) on a[href="/add_remove_elements/"]
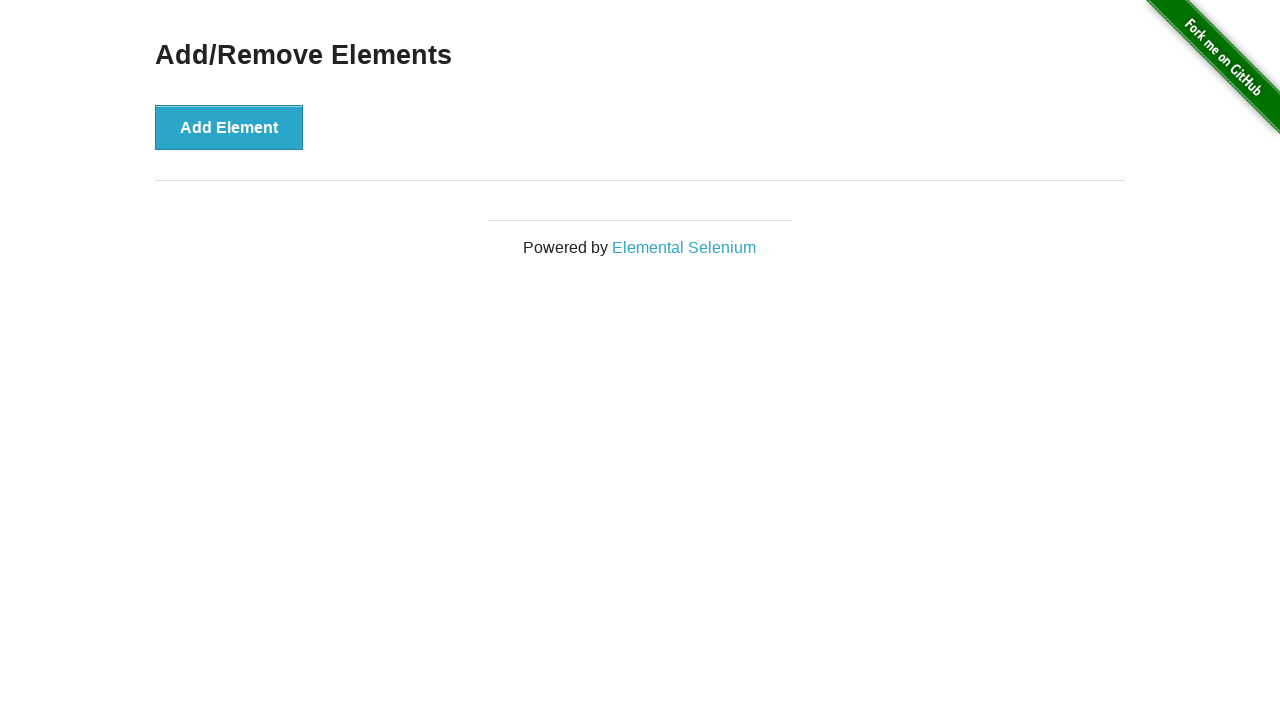

Clicked Add Element button to add a new element at (229, 127) on button[onclick="addElement()"]
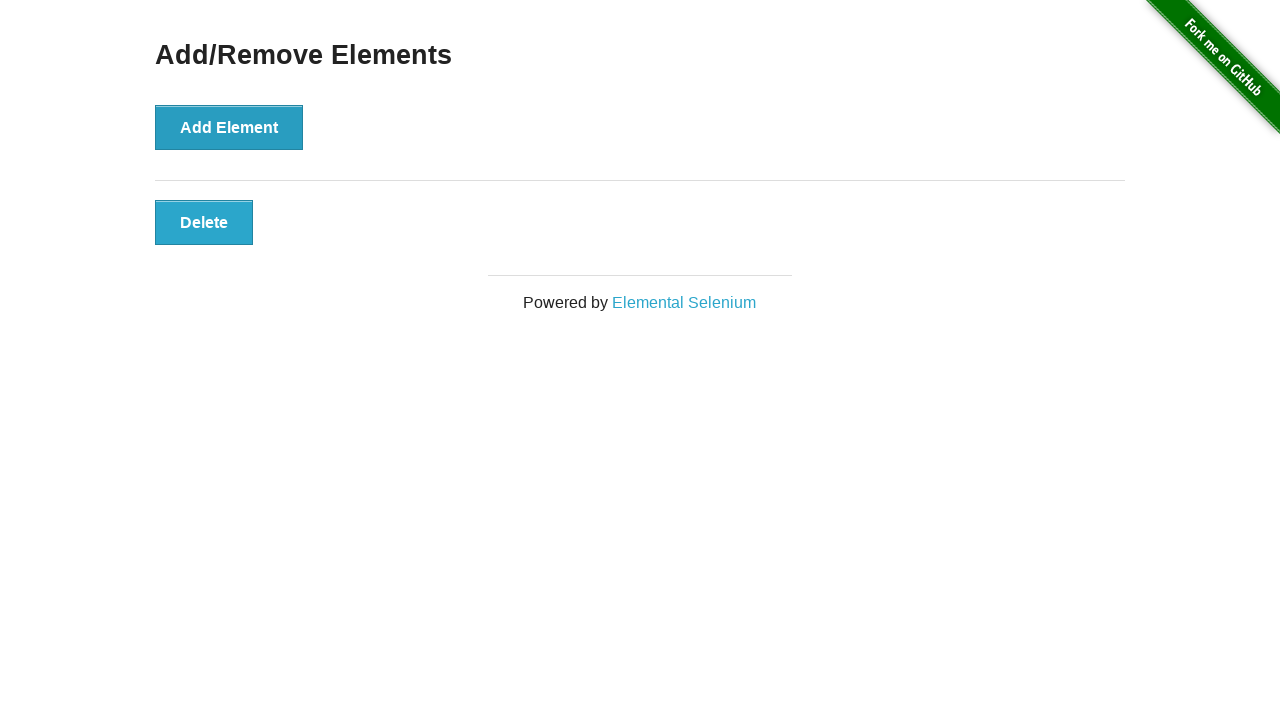

Clicked the newly added Delete button to remove the element at (204, 222) on button.added-manually
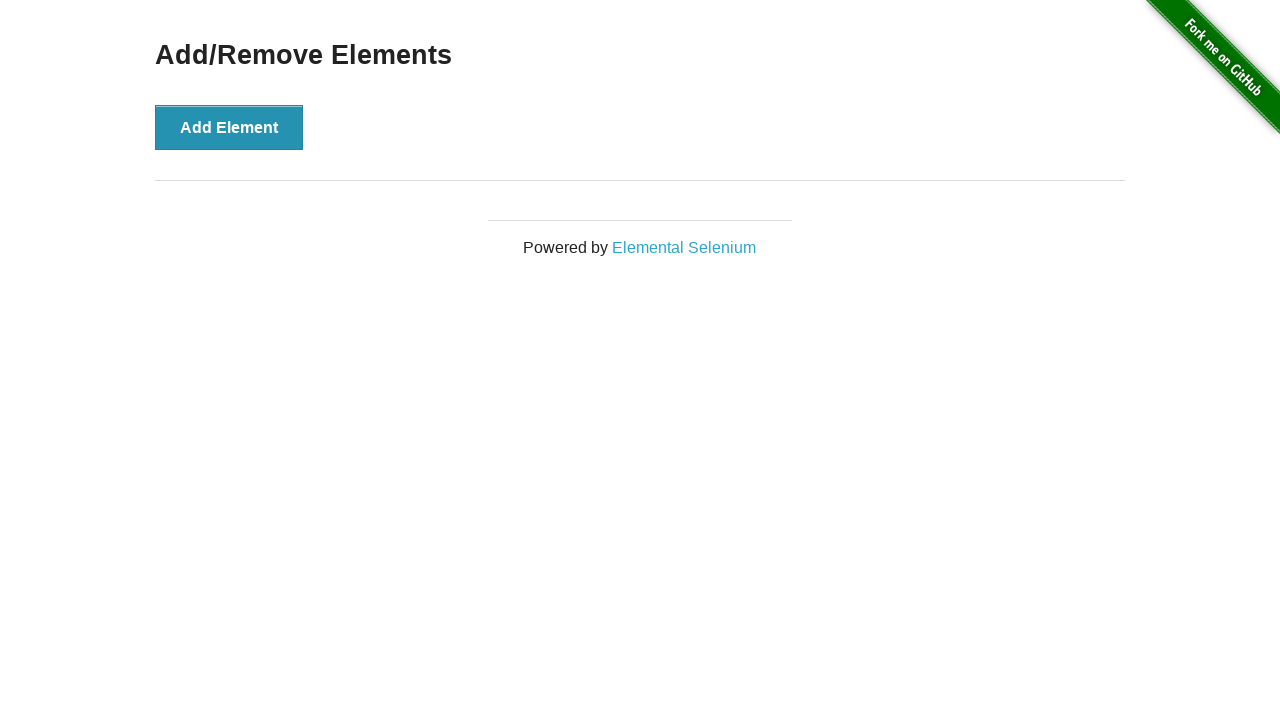

Navigated back to the previous page
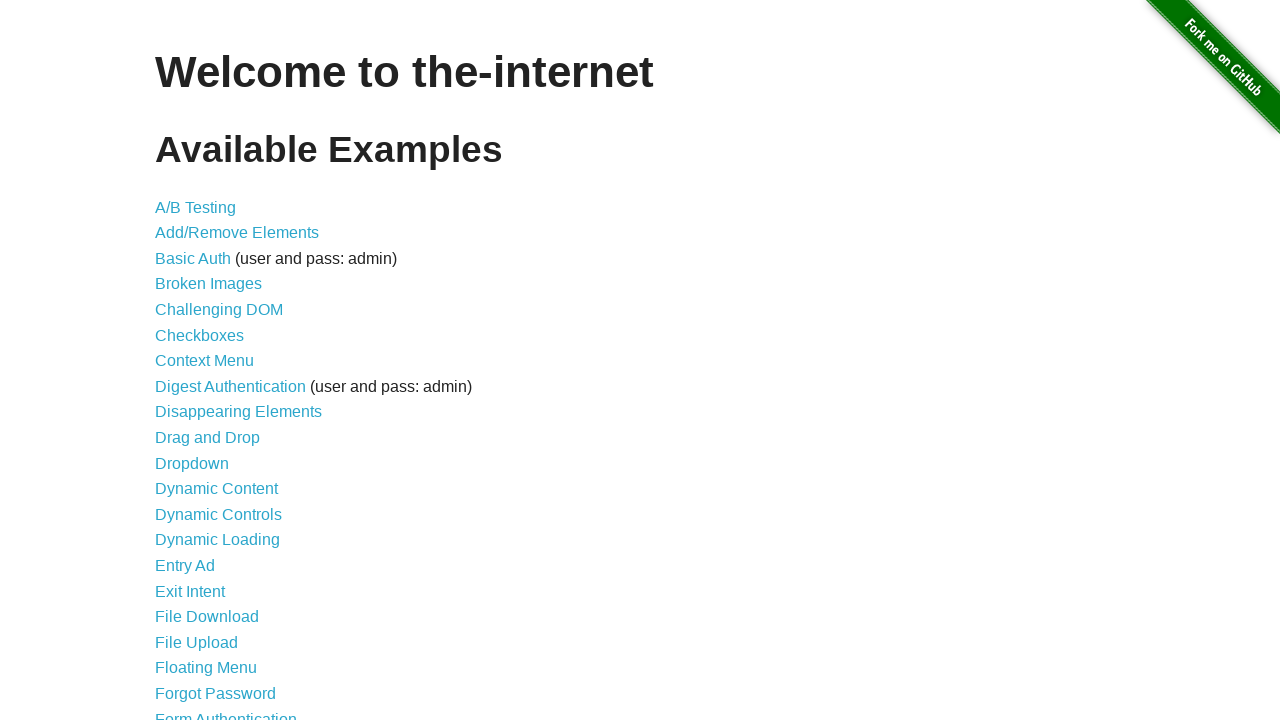

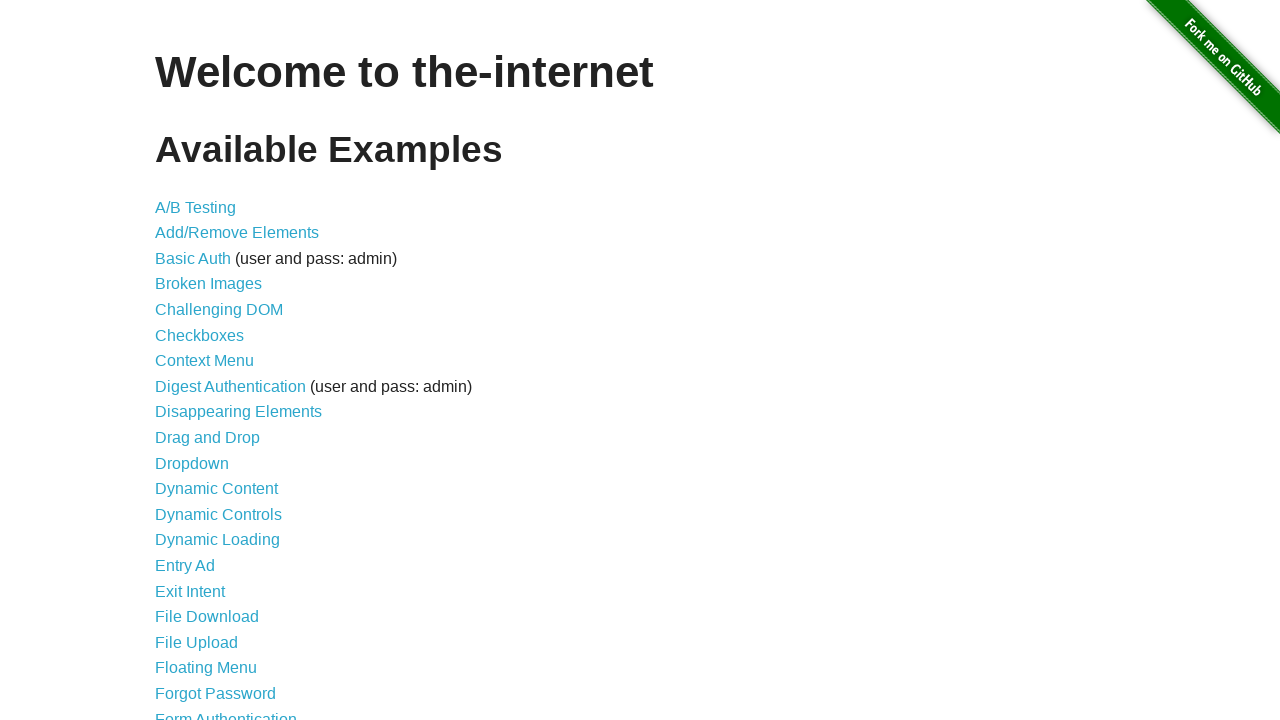